Tests a demo login form by extracting credentials from the page text and using them to fill and submit the form

Starting URL: http://the-internet.herokuapp.com/login

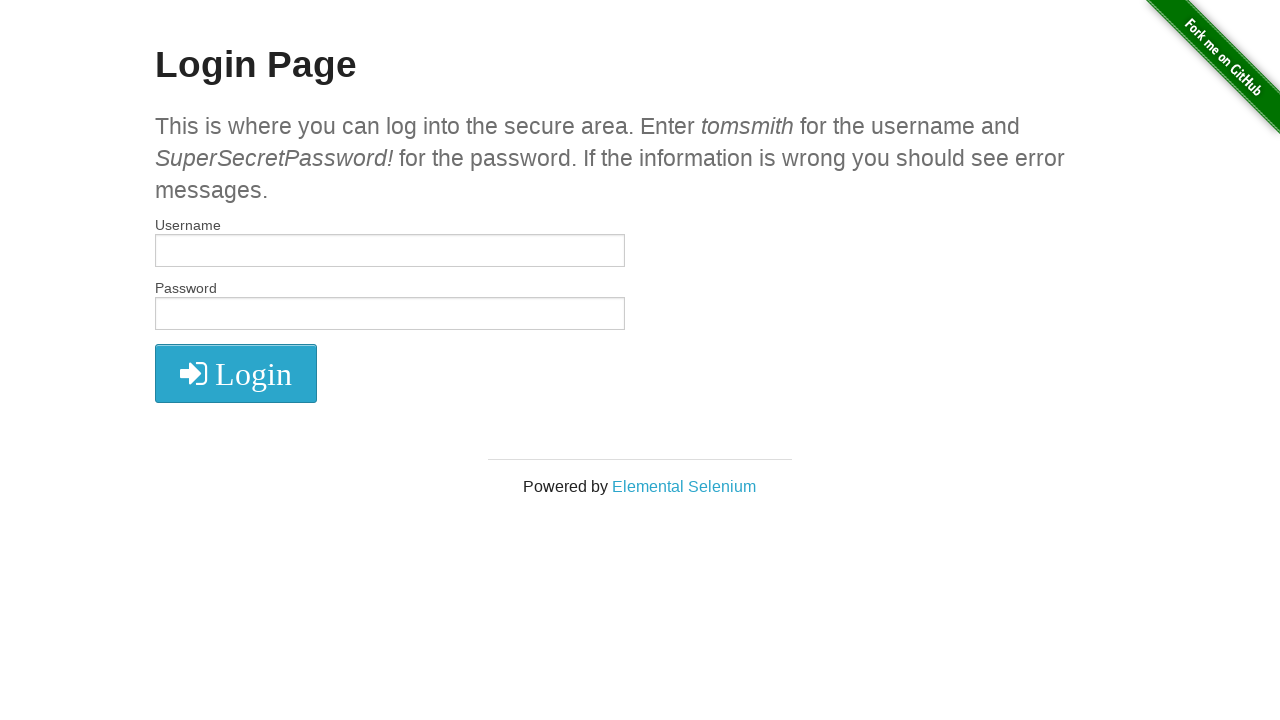

Located subheader element containing credentials
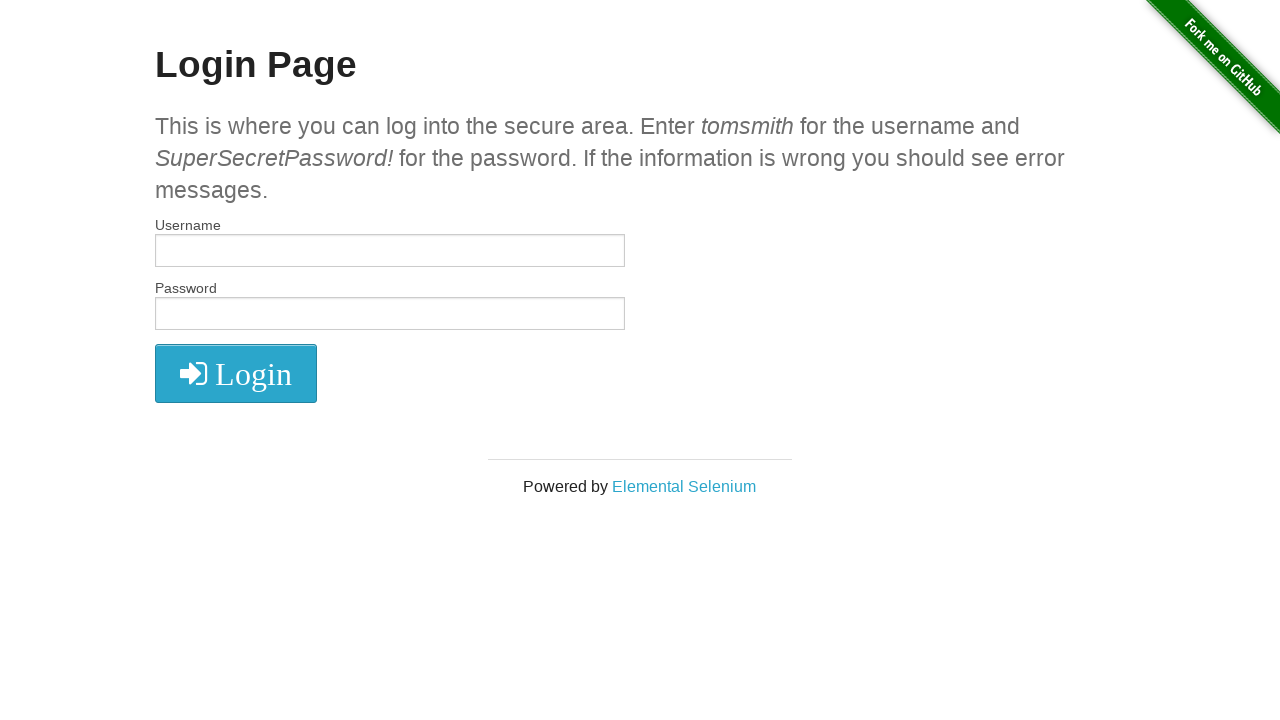

Retrieved all em elements from subheader
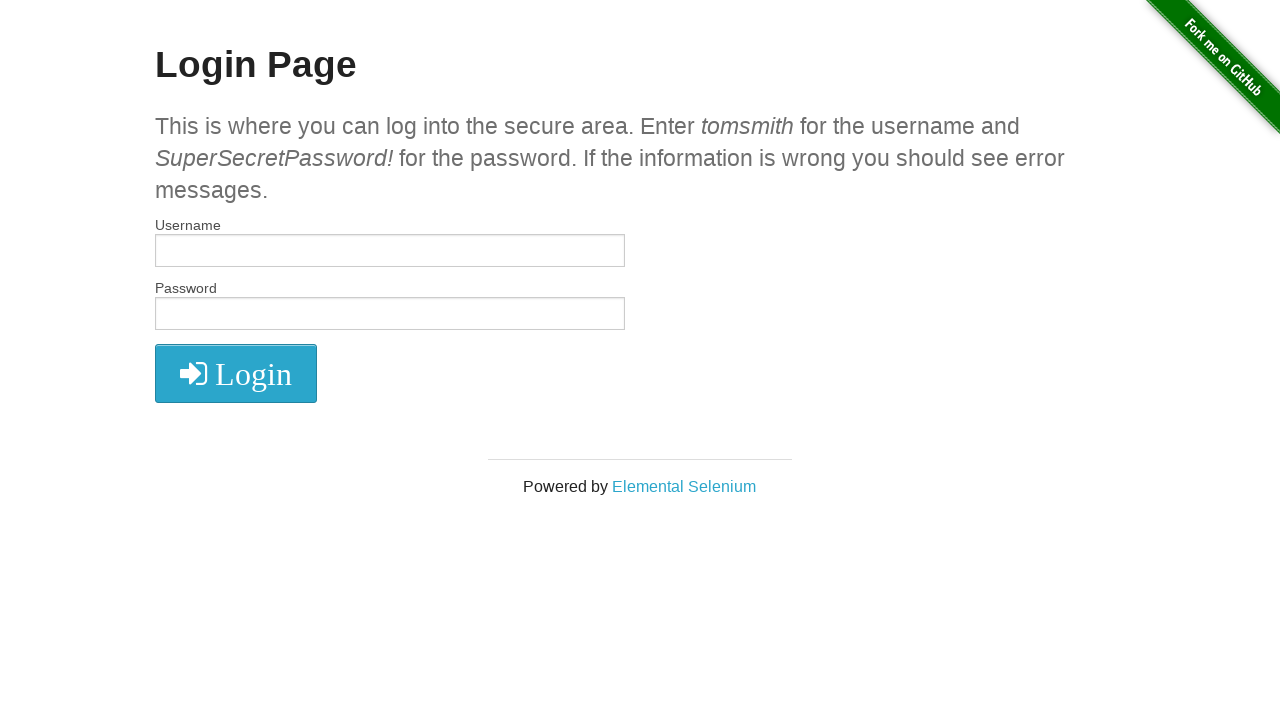

Extracted username: tomsmith
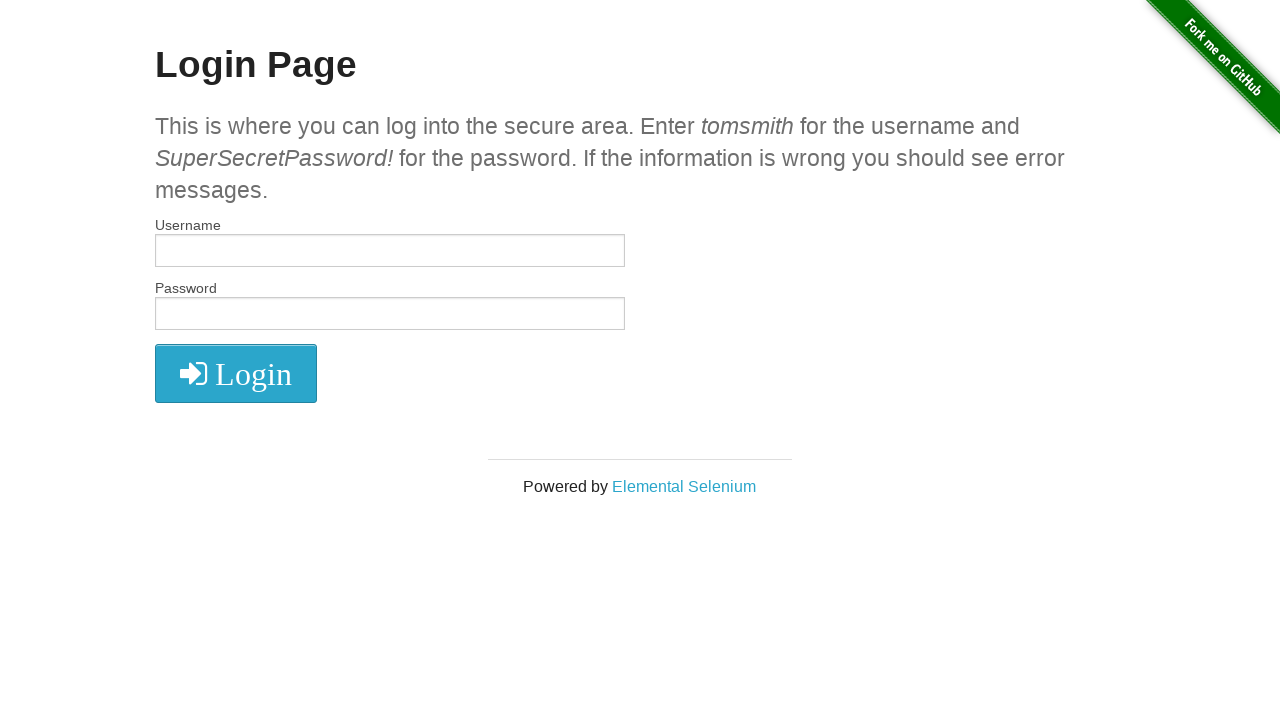

Extracted password: SuperSecretPassword!
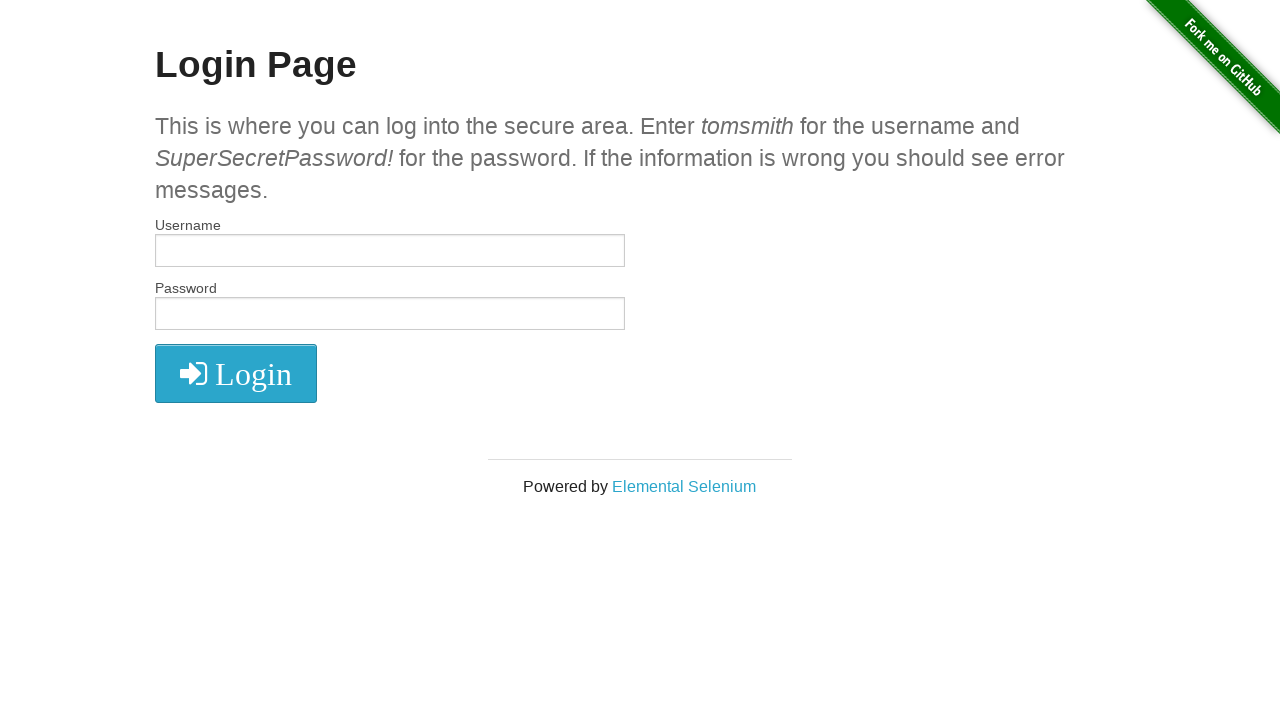

Filled username field with 'tomsmith' on input[name='username']
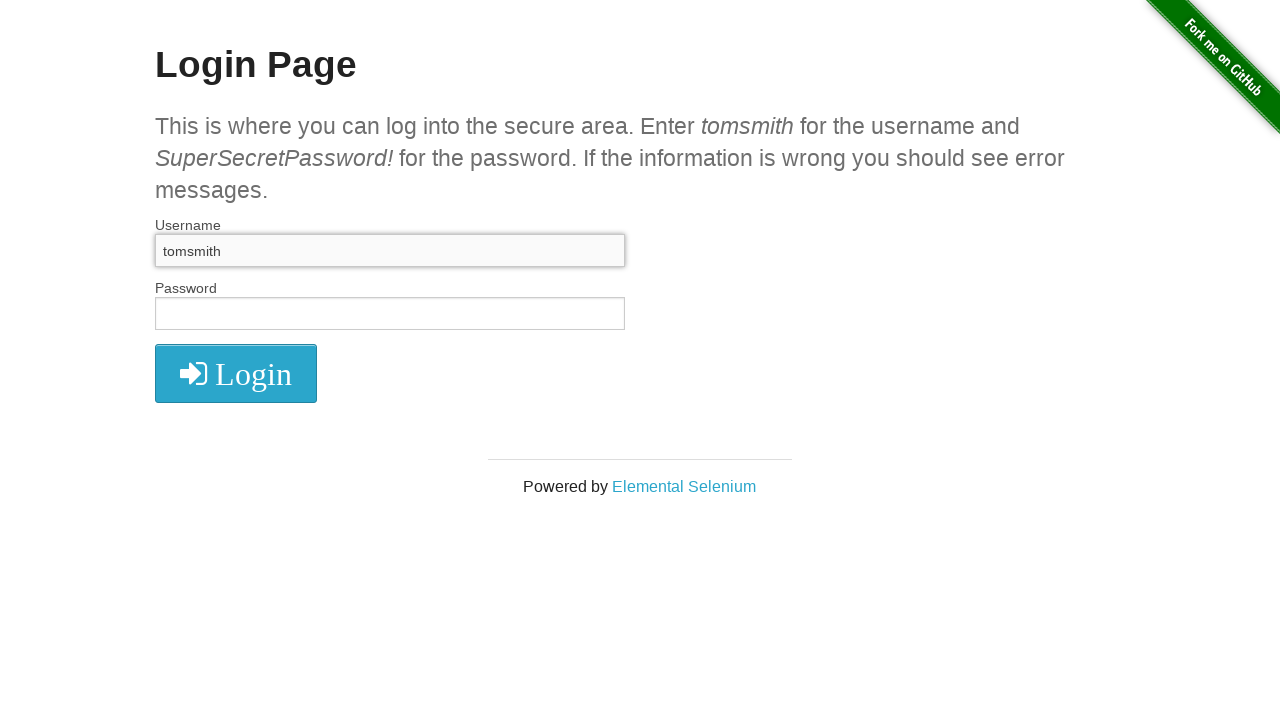

Filled password field with 'SuperSecretPassword!' on input[name='password']
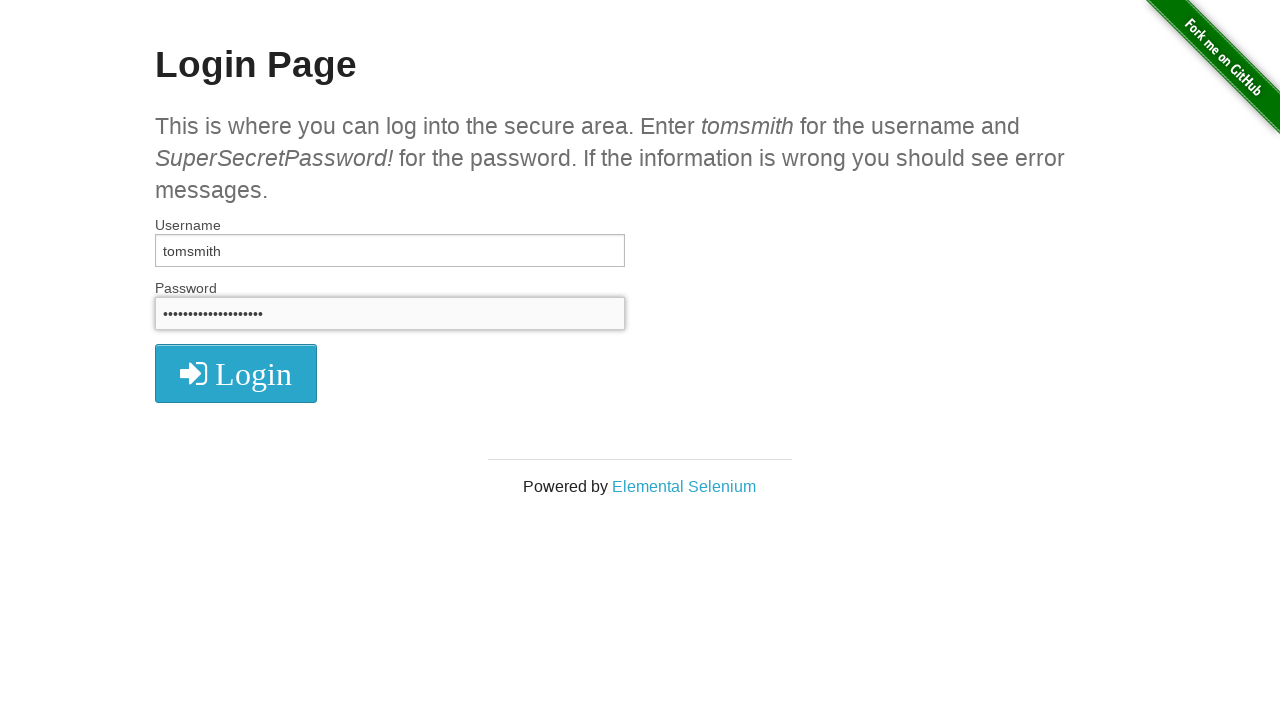

Clicked login button to submit form at (236, 373) on button.radius
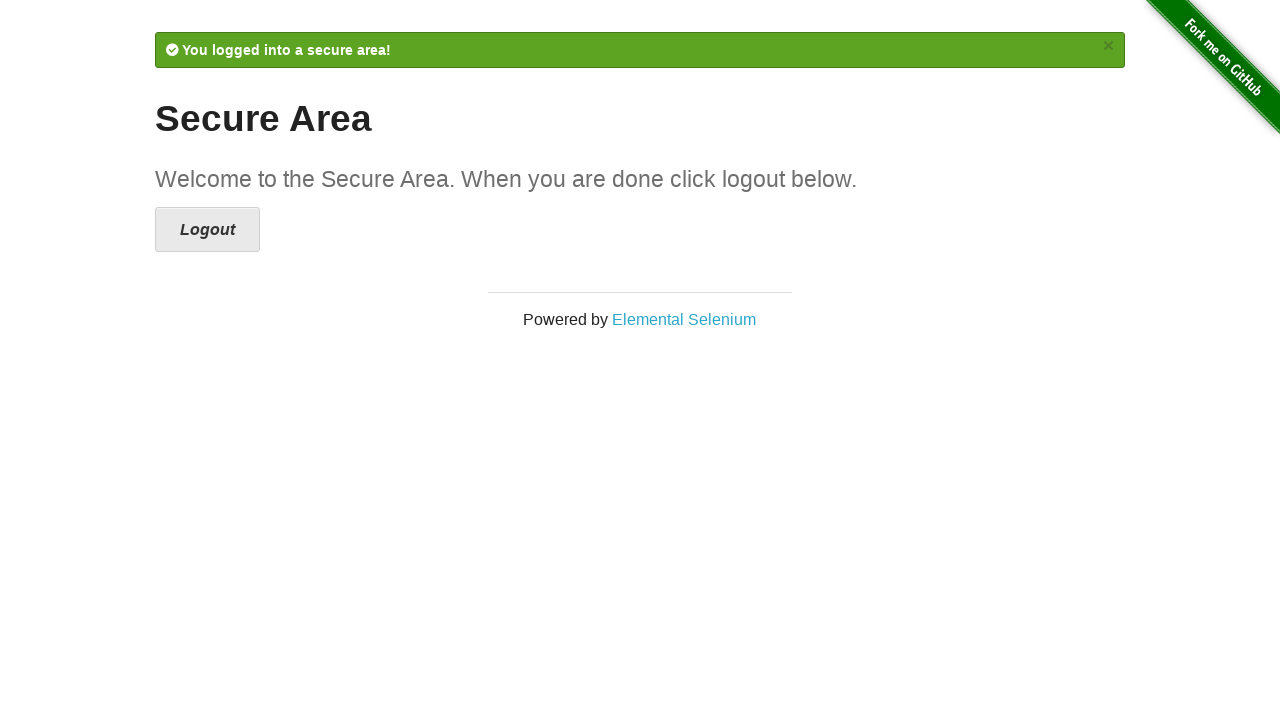

Successfully navigated to secure area after login
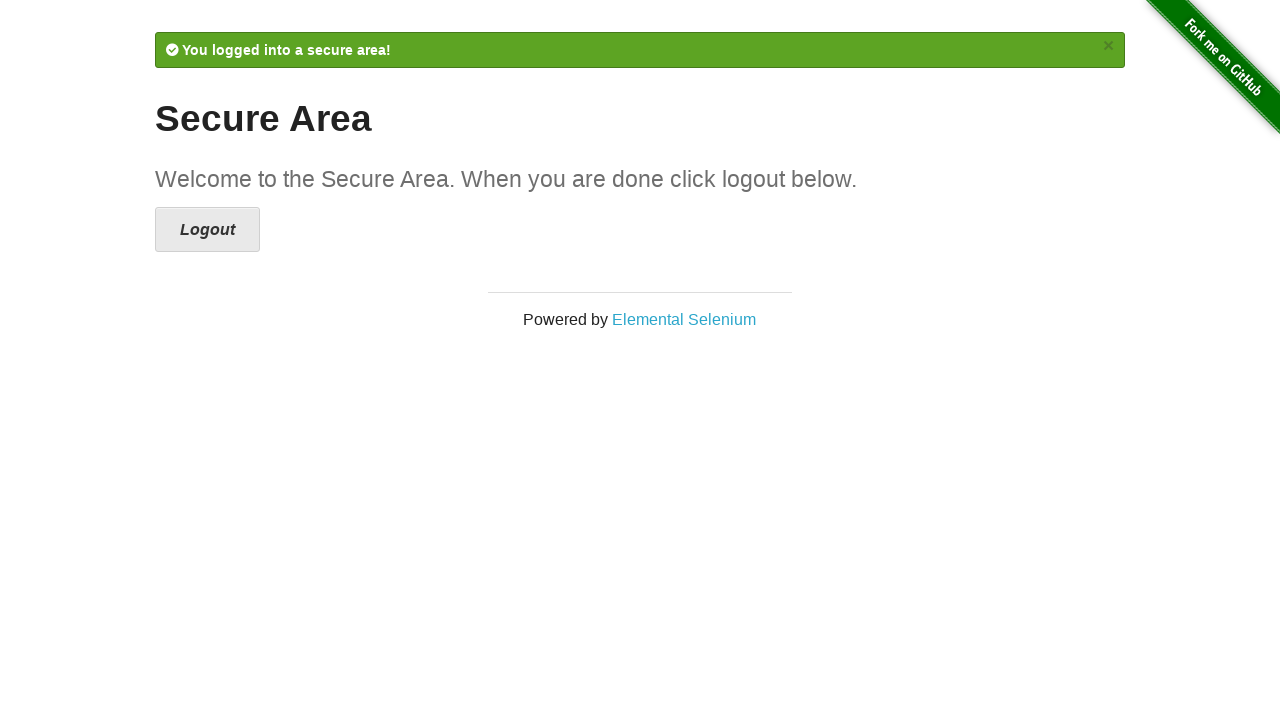

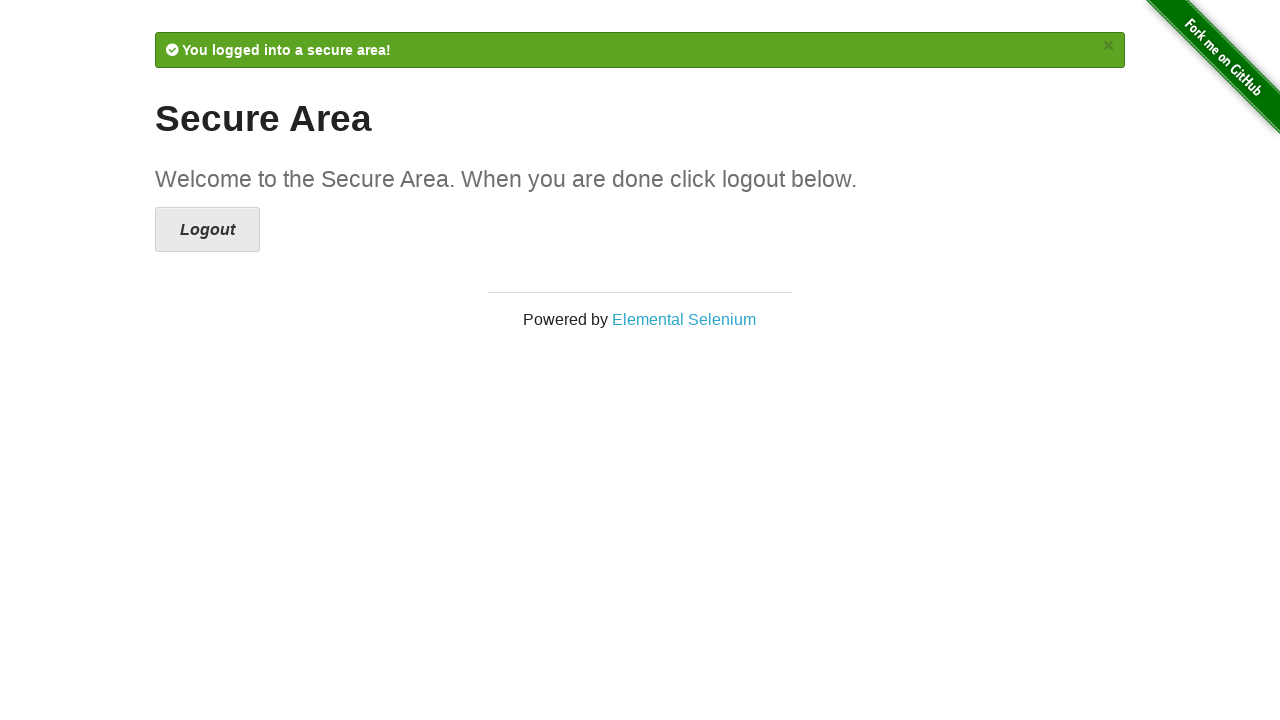